Tests form interaction by selecting a year from a dropdown menu on a test form page

Starting URL: https://kodilla.com/pl/test/form/

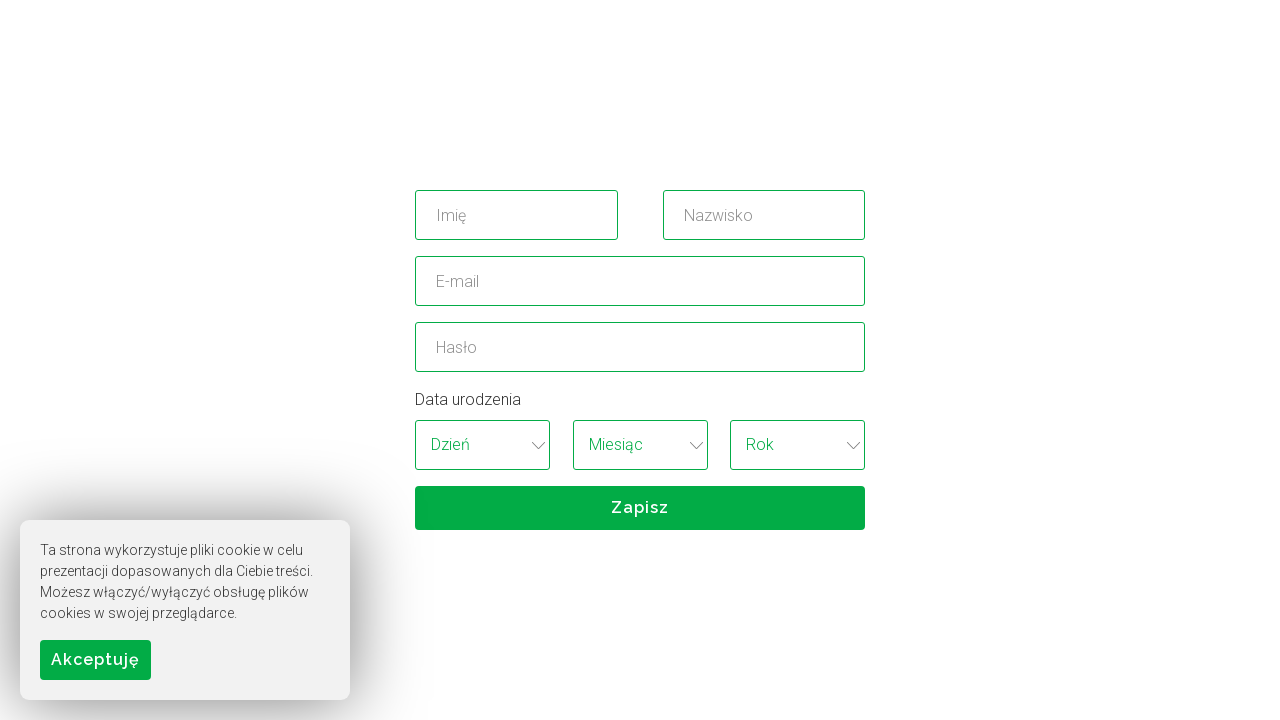

Located year dropdown element
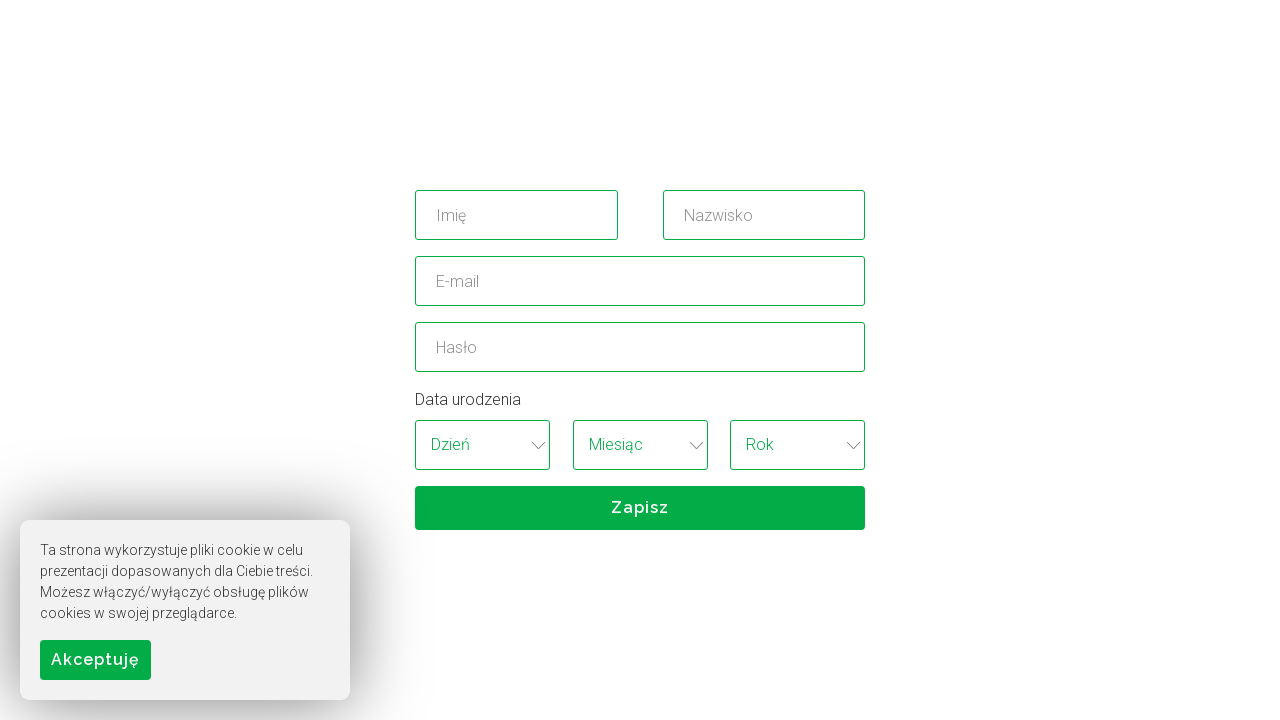

Selected 5th year option from dropdown menu on xpath=//*[@id='birthday_wrapper']/select[3]
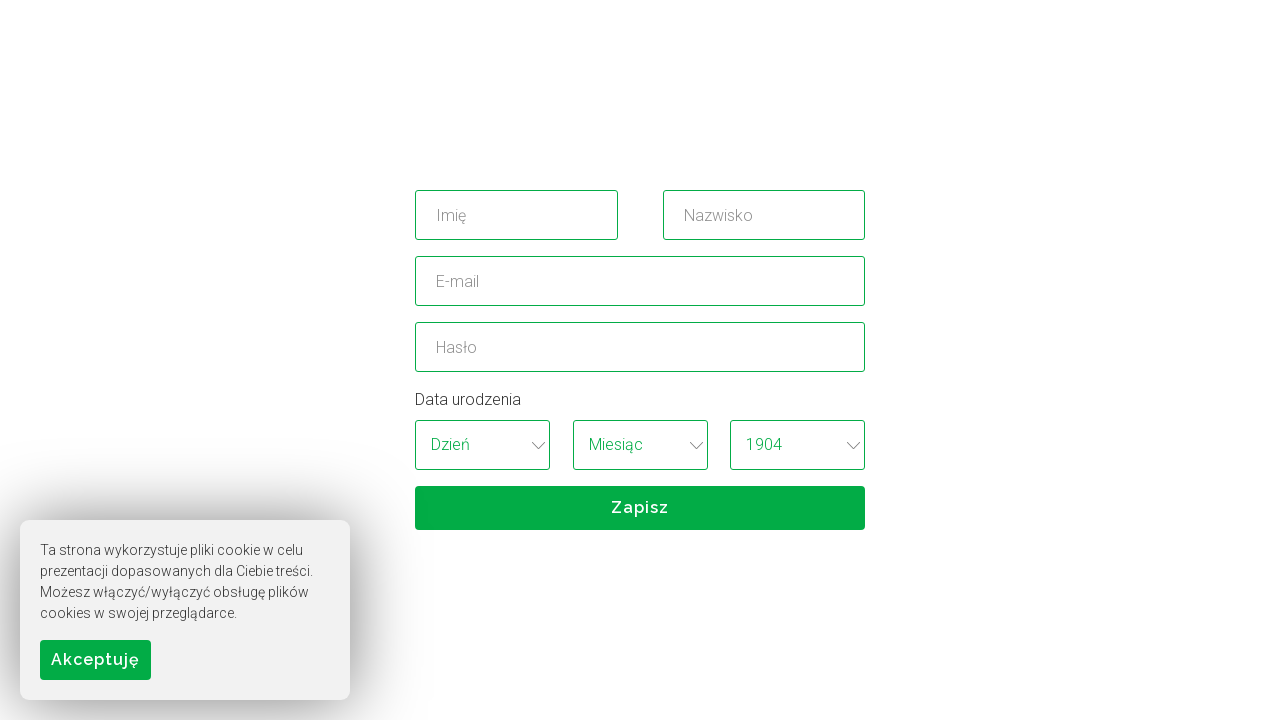

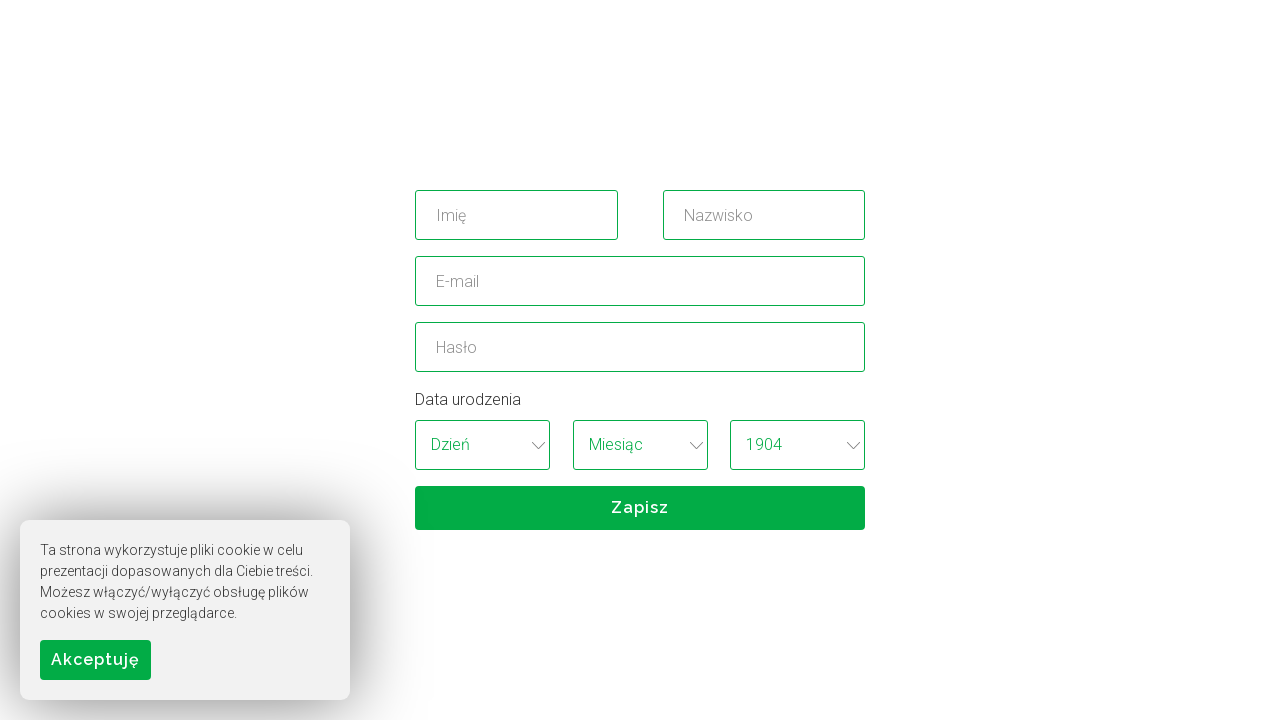